Tests checkbox interaction on a practice form by finding all checkboxes and clearing any that are selected

Starting URL: https://www.techlistic.com/p/selenium-practice-form.html

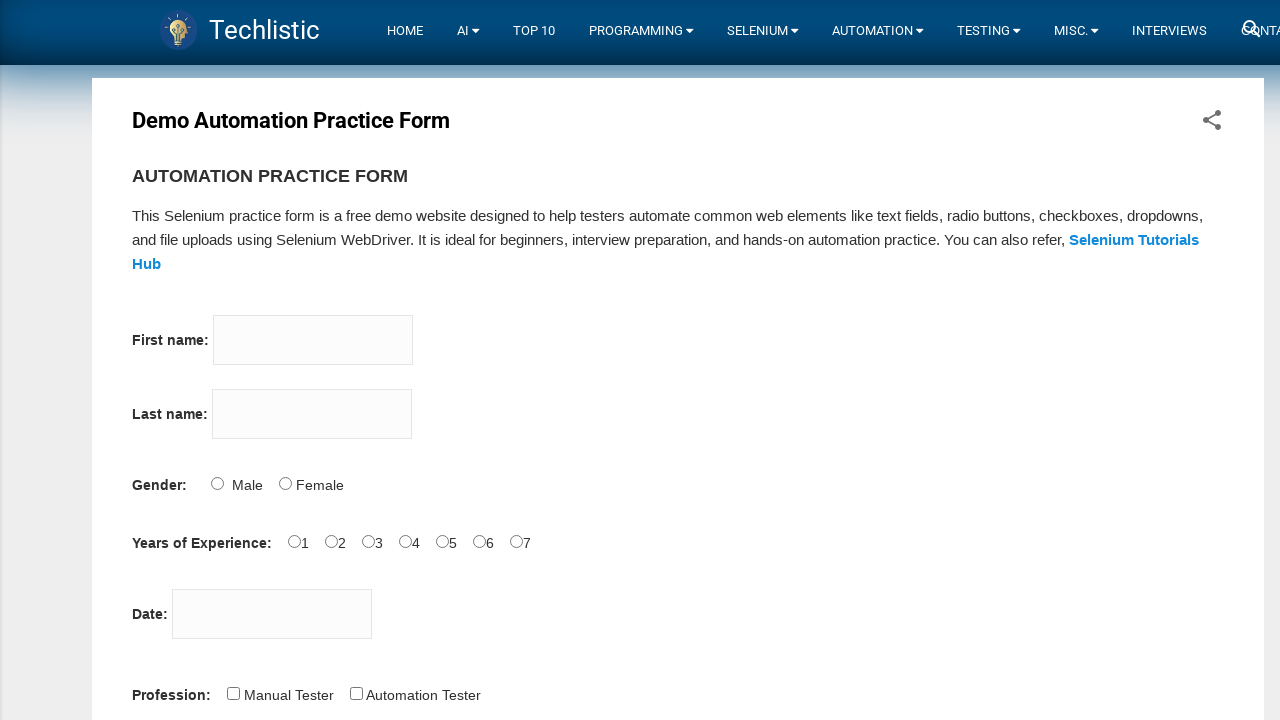

Navigated to Selenium practice form
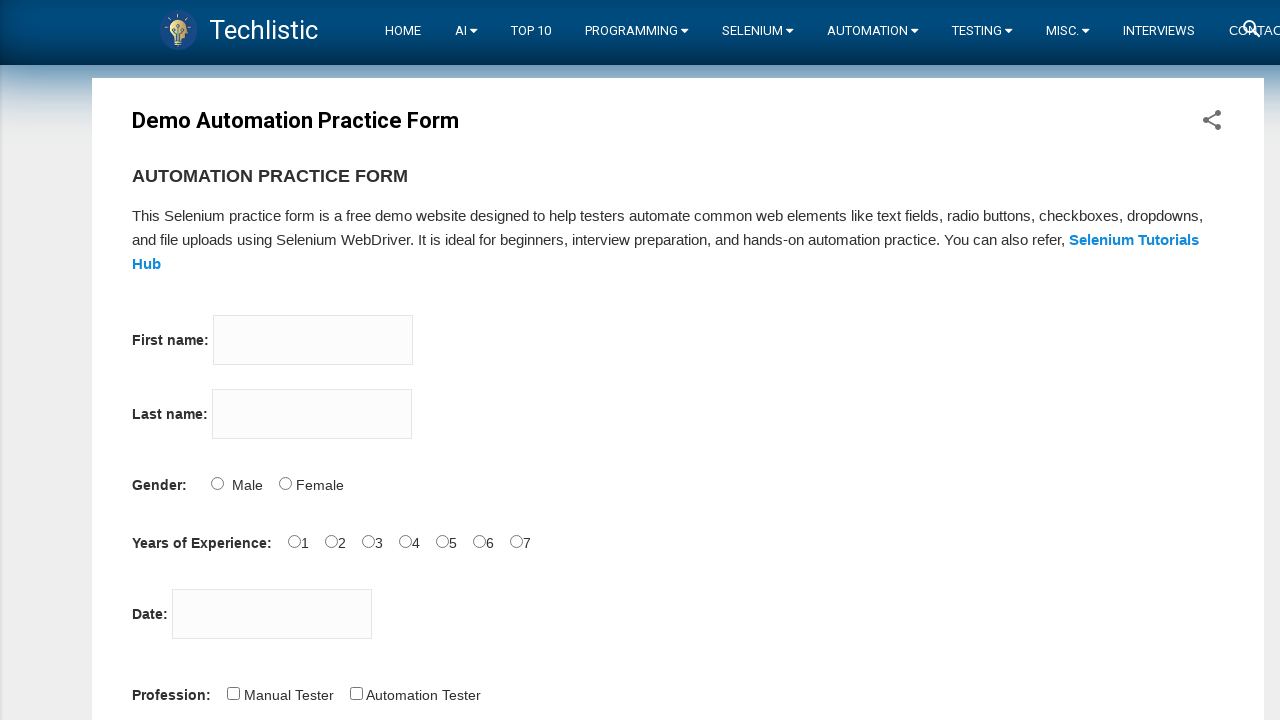

Located all checkboxes on the form
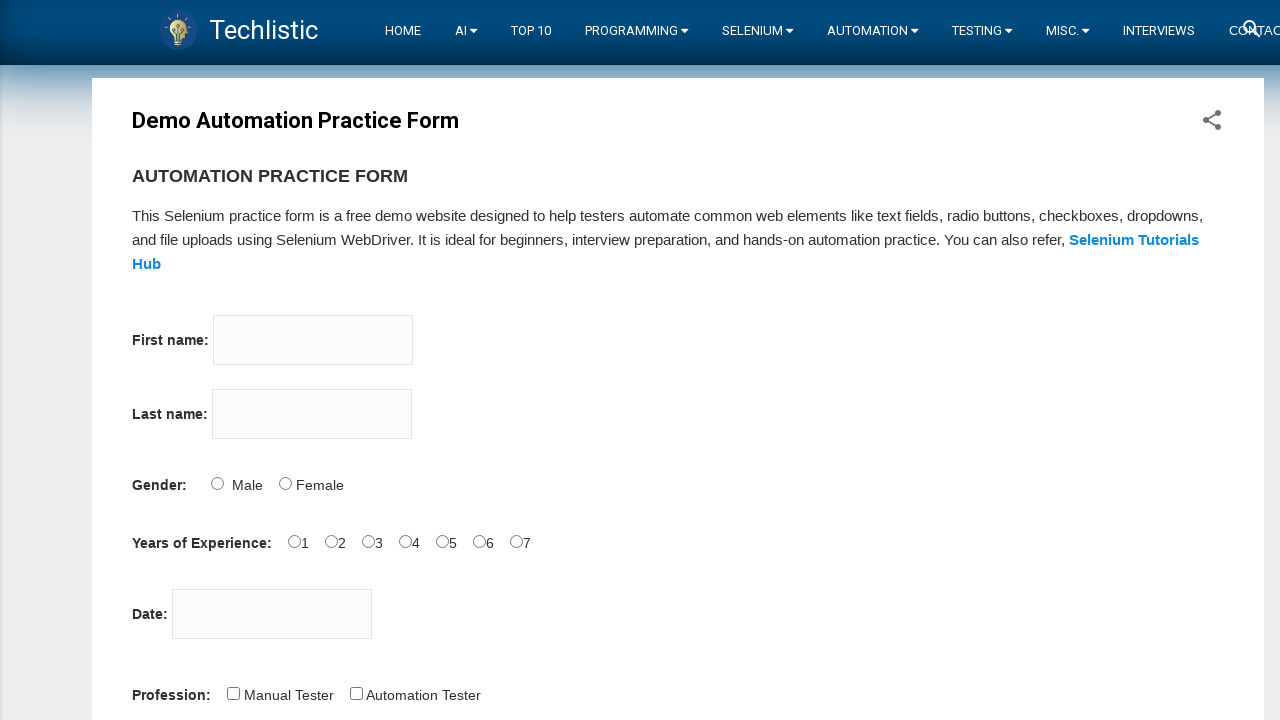

Found 5 checkboxes on the form
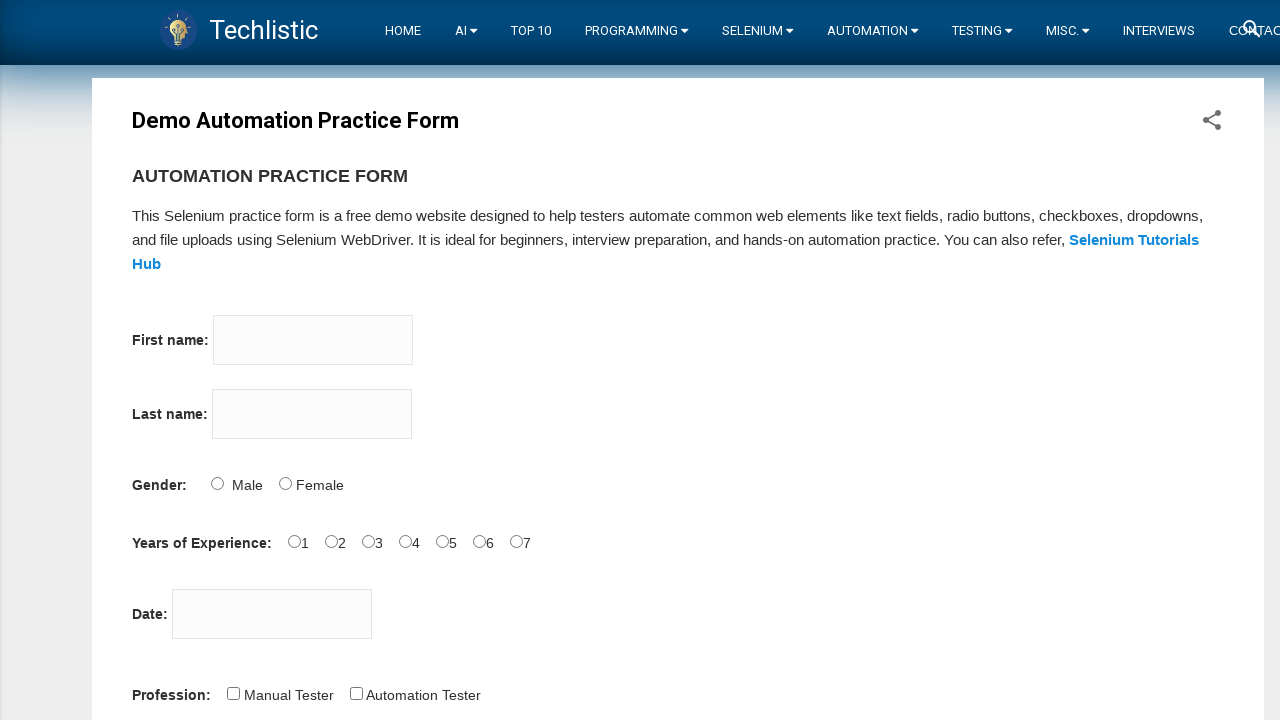

Retrieved checkbox at index 0
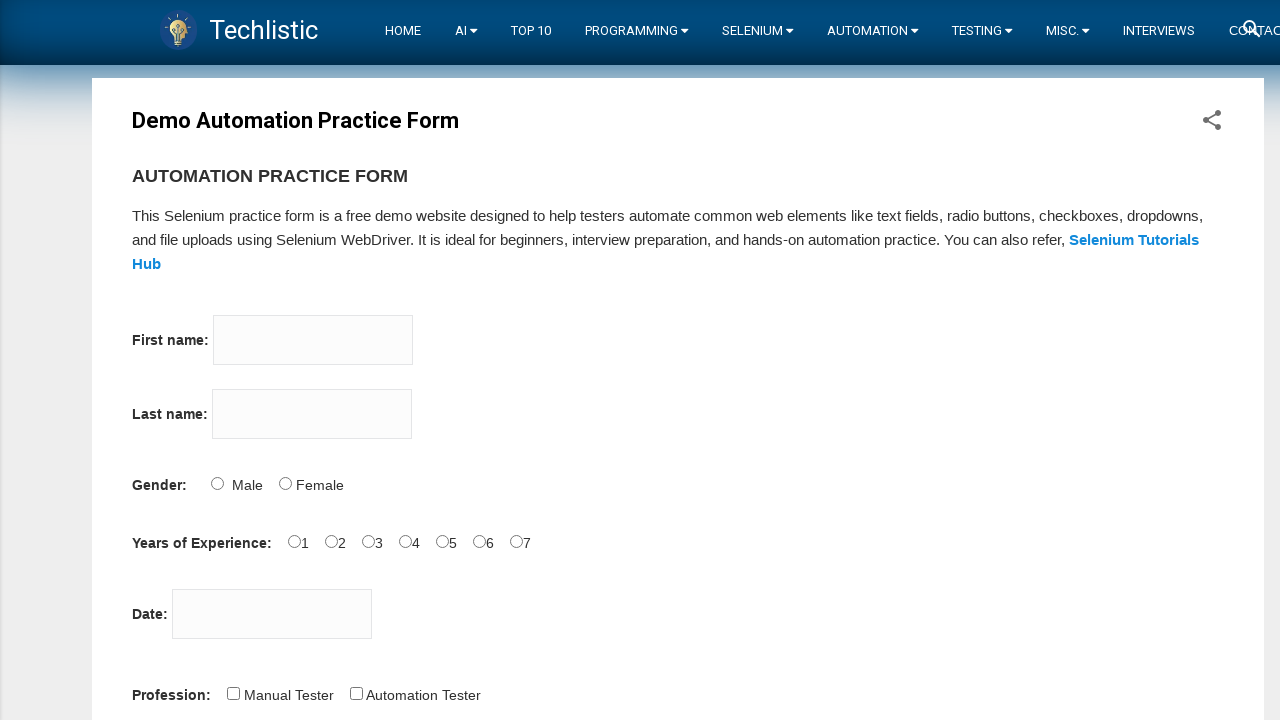

Checkbox at index 0 is already unchecked, skipping
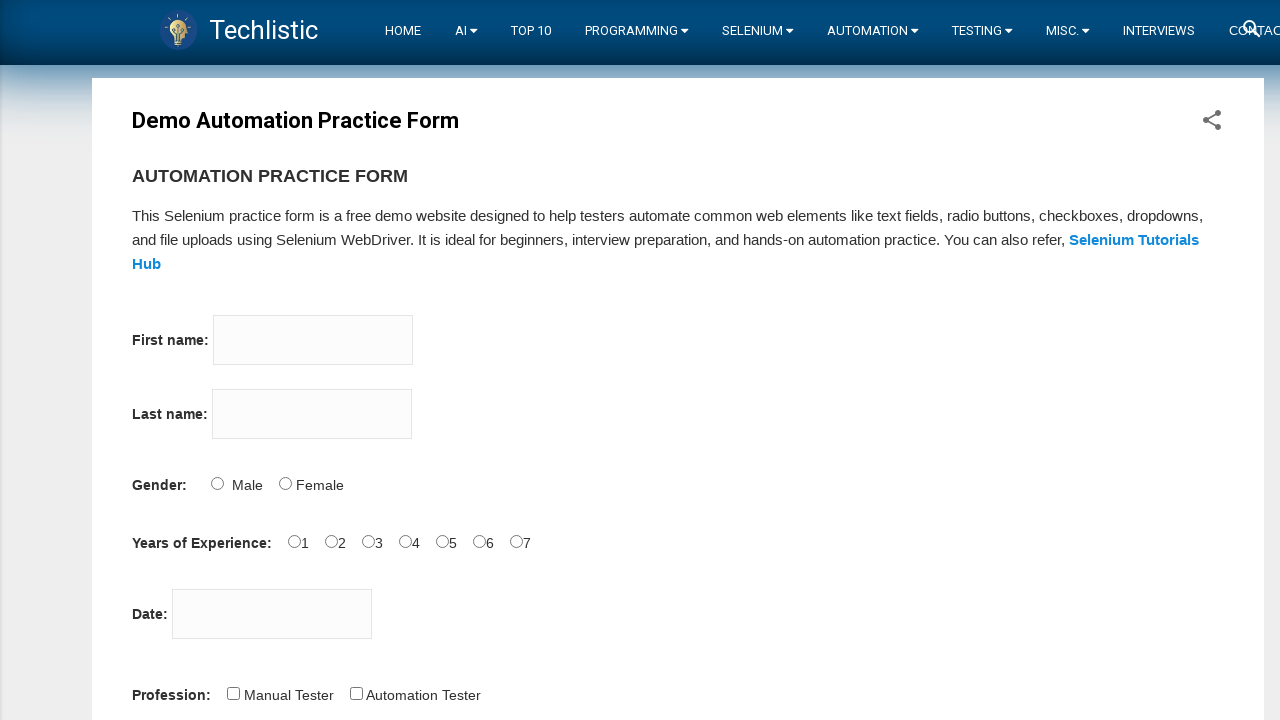

Retrieved checkbox at index 1
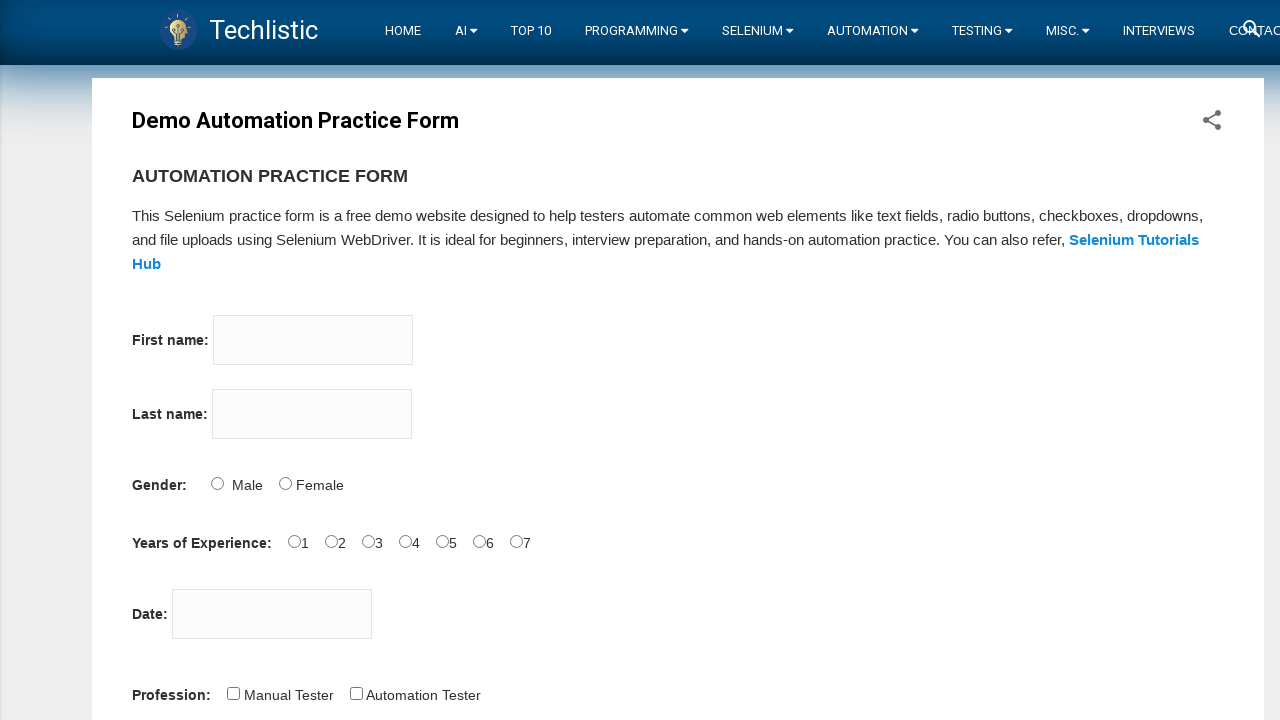

Checkbox at index 1 is already unchecked, skipping
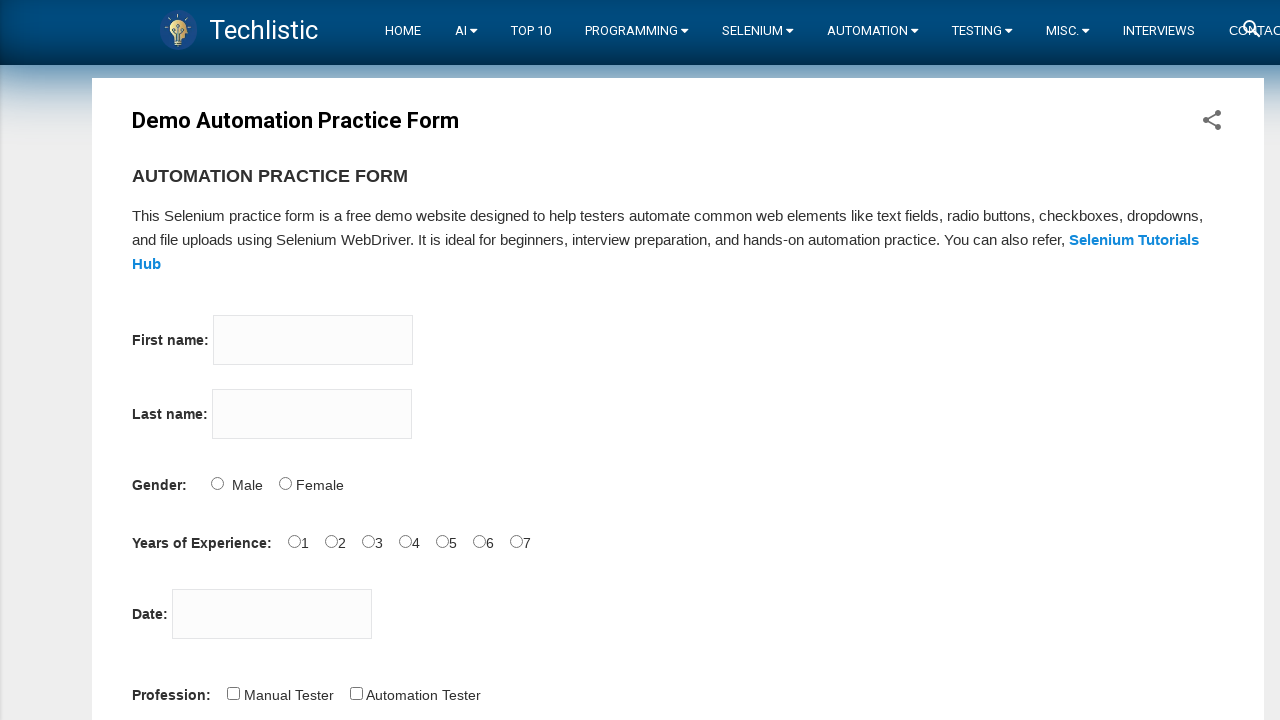

Retrieved checkbox at index 2
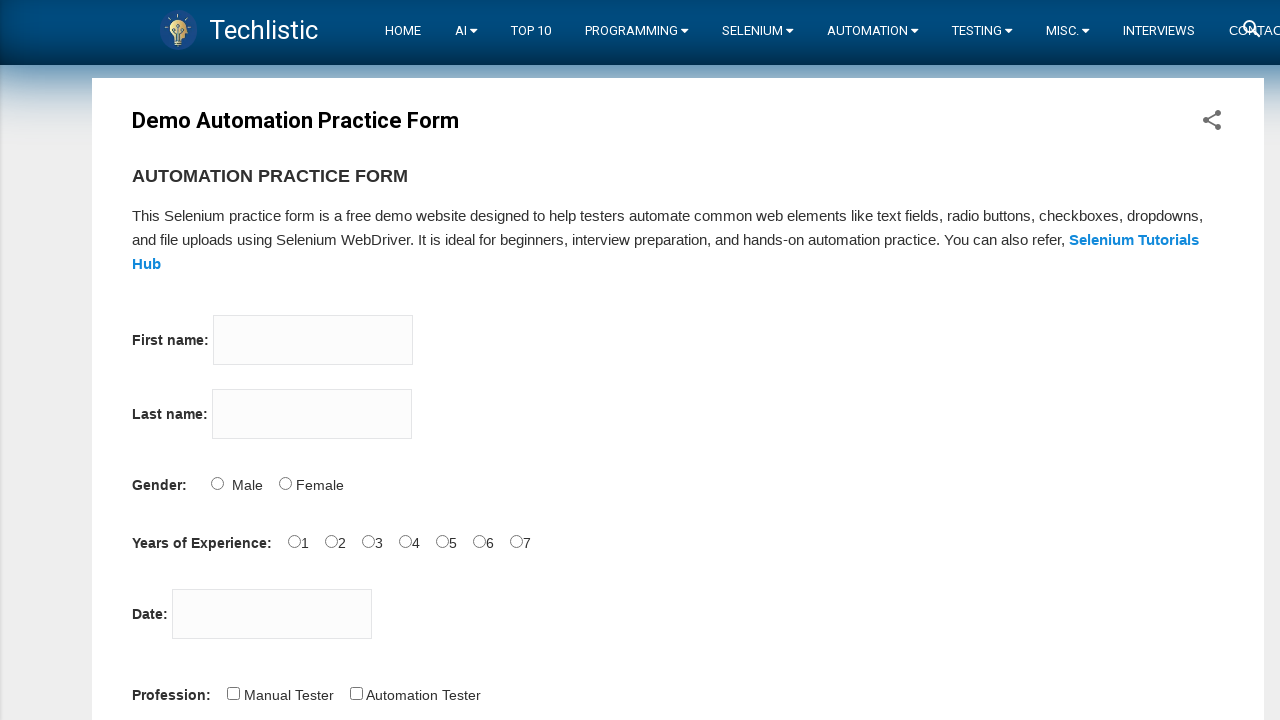

Checkbox at index 2 is already unchecked, skipping
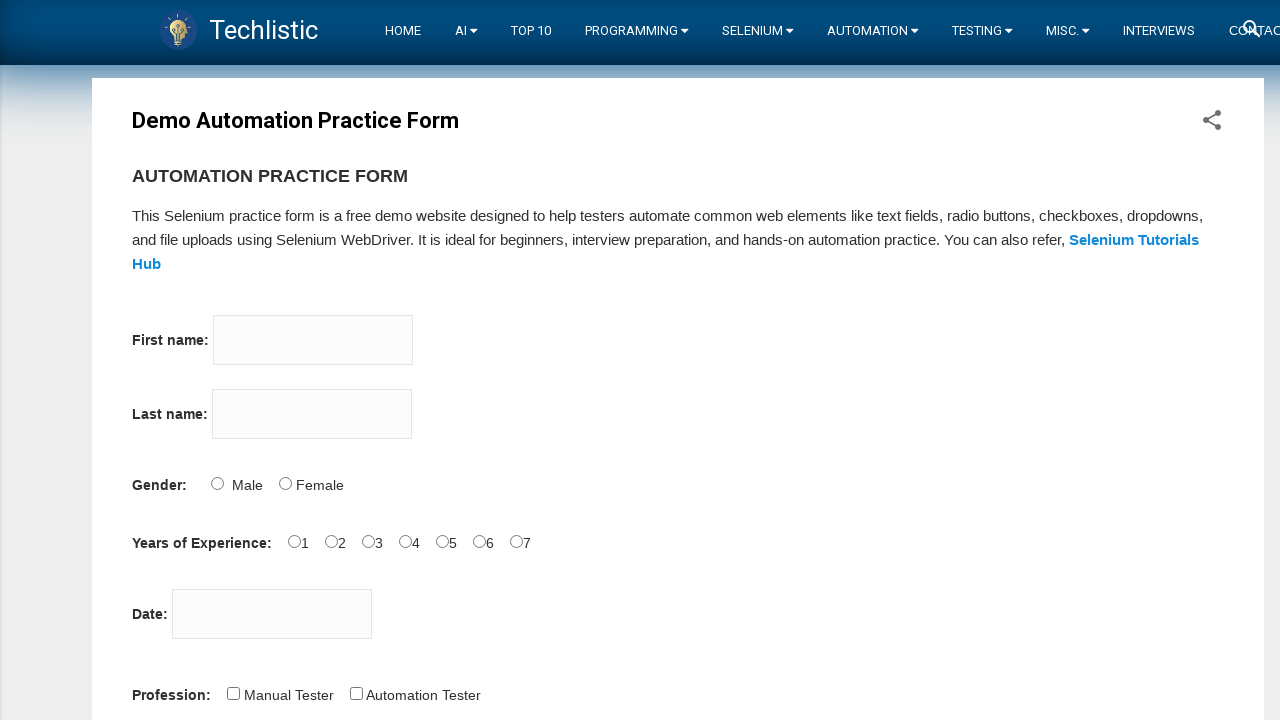

Retrieved checkbox at index 3
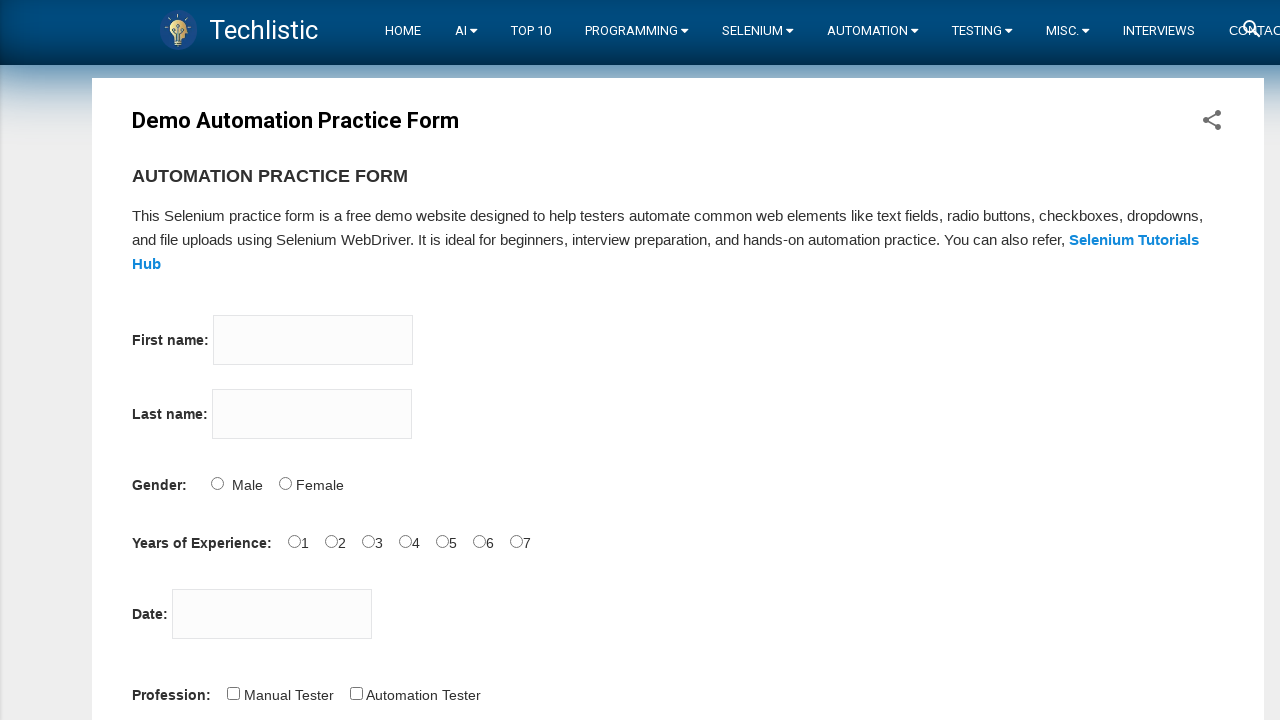

Checkbox at index 3 is already unchecked, skipping
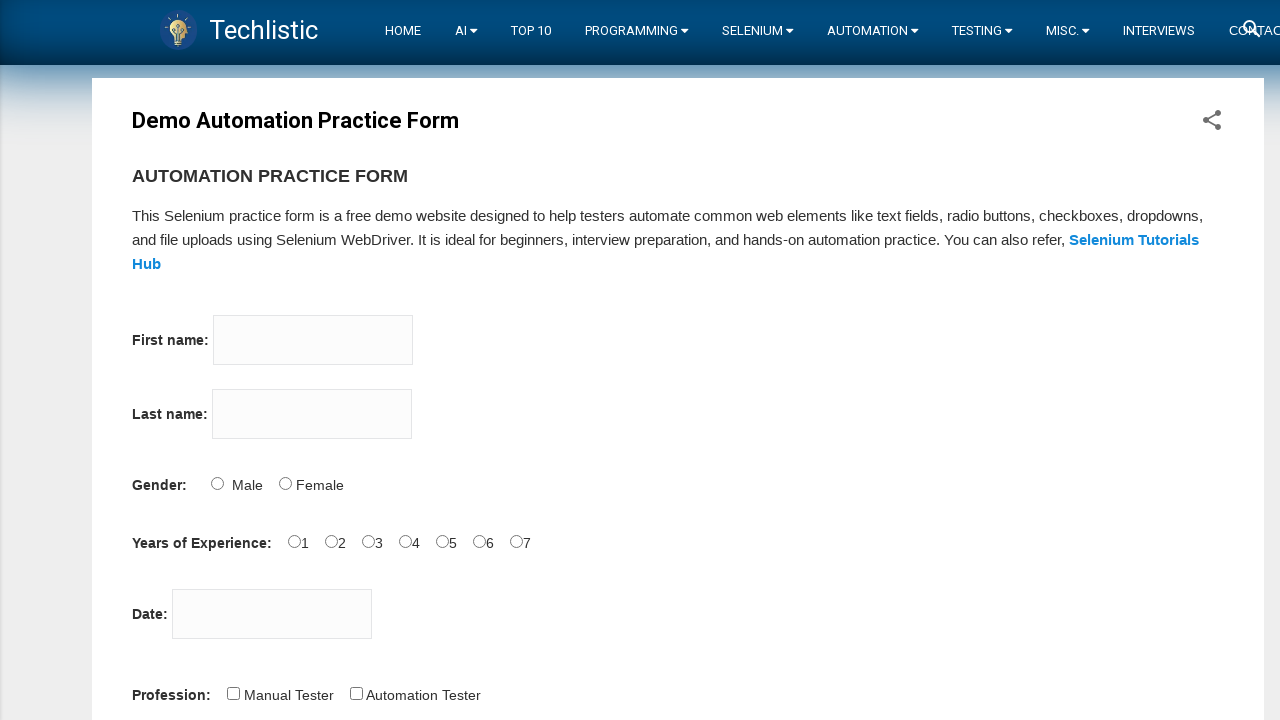

Retrieved checkbox at index 4
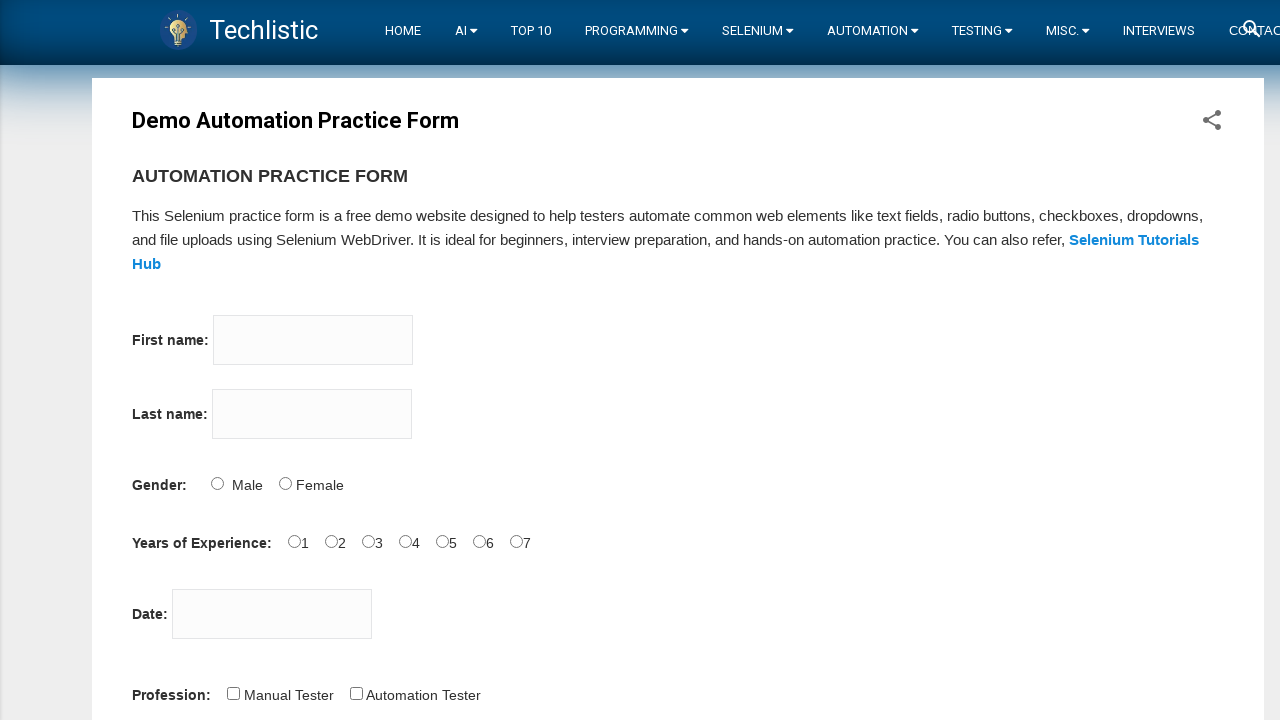

Checkbox at index 4 is already unchecked, skipping
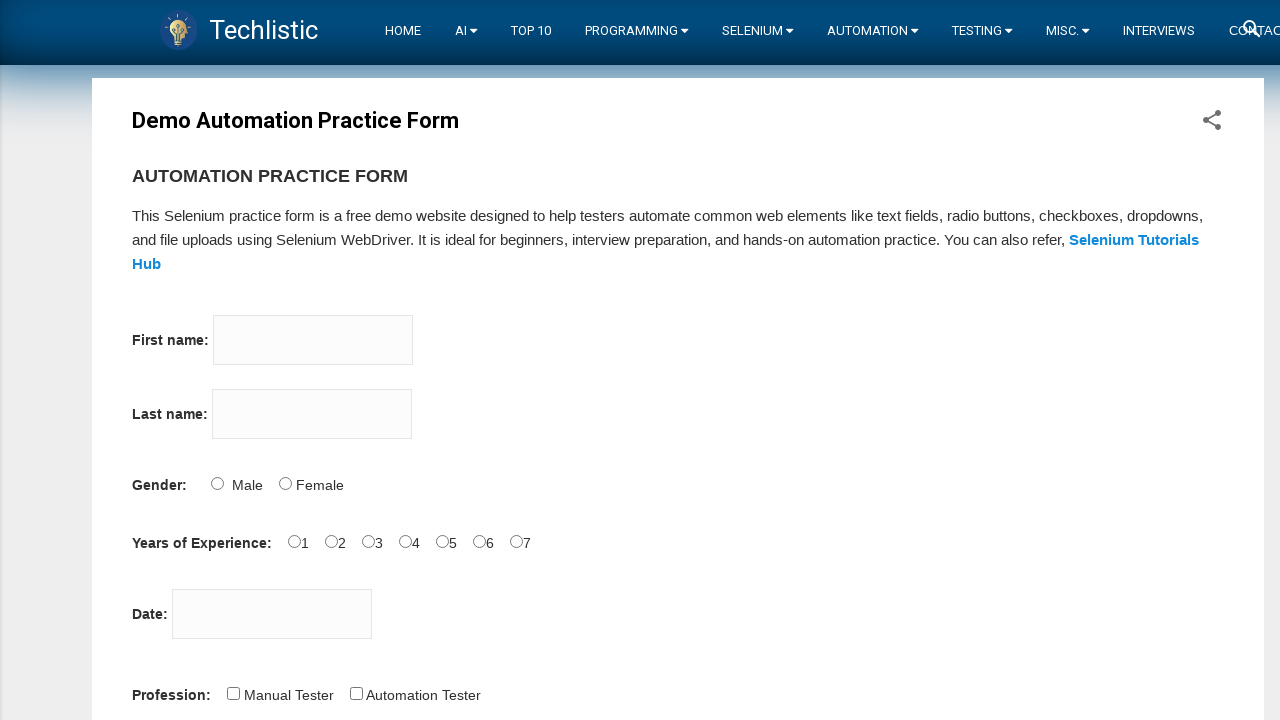

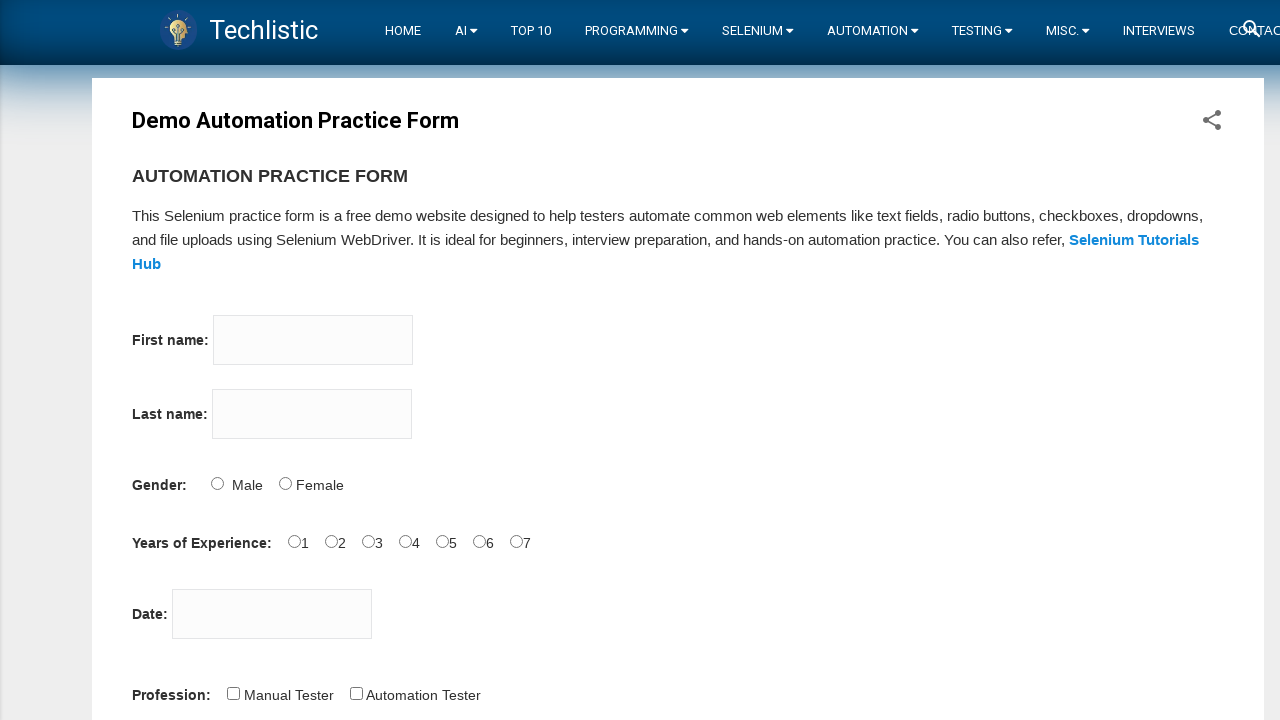